Tests that the Clear completed button displays correct text when items are completed

Starting URL: https://demo.playwright.dev/todomvc

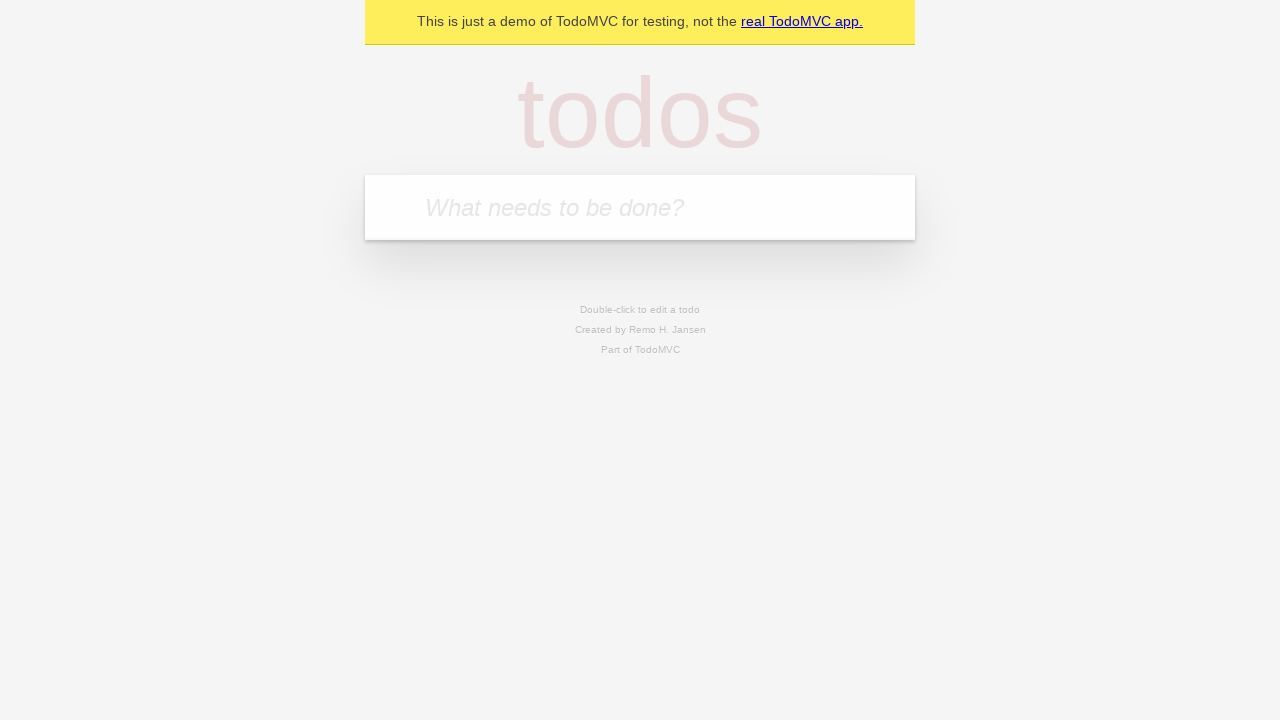

Located the 'What needs to be done?' input field
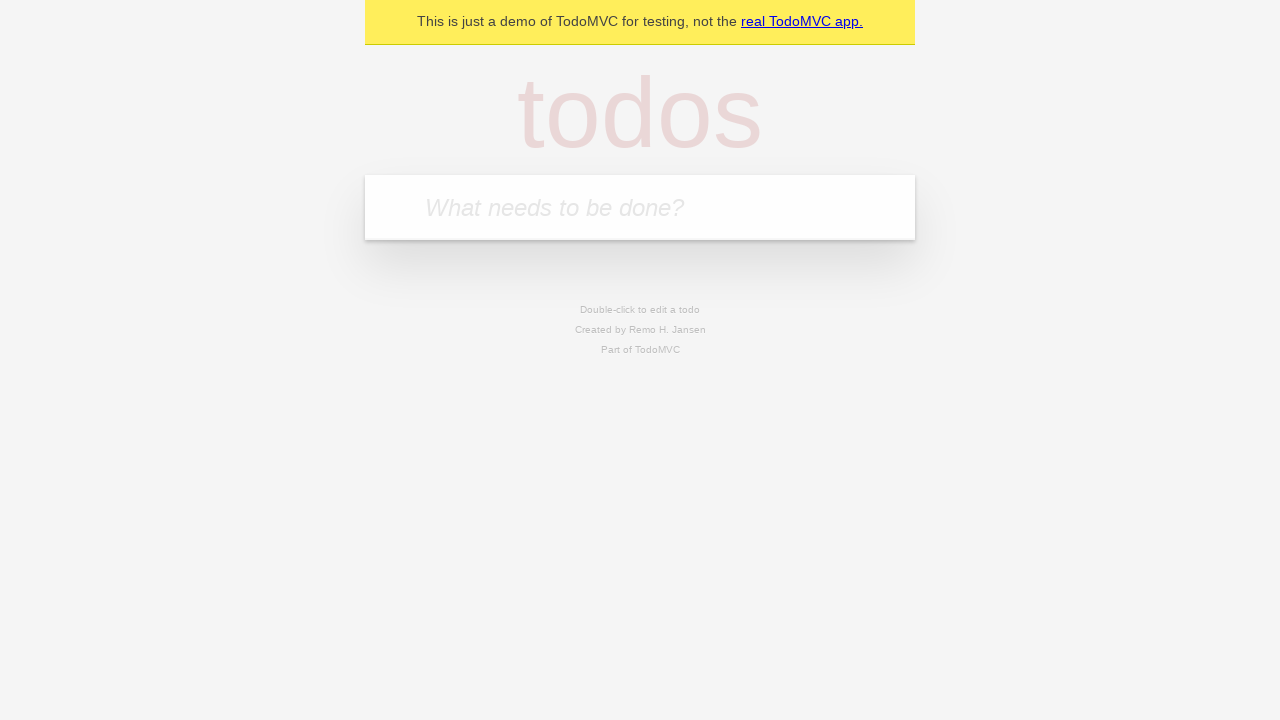

Filled todo input with 'buy some cheese' on internal:attr=[placeholder="What needs to be done?"i]
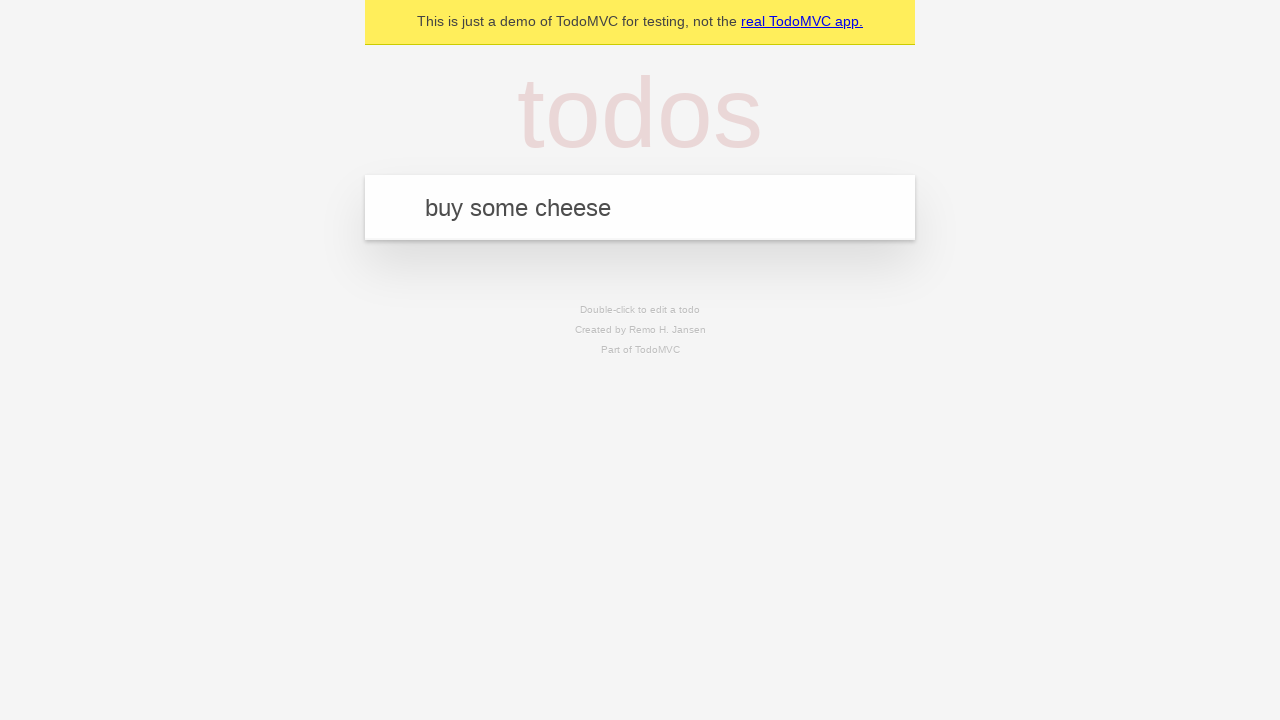

Pressed Enter to create todo 'buy some cheese' on internal:attr=[placeholder="What needs to be done?"i]
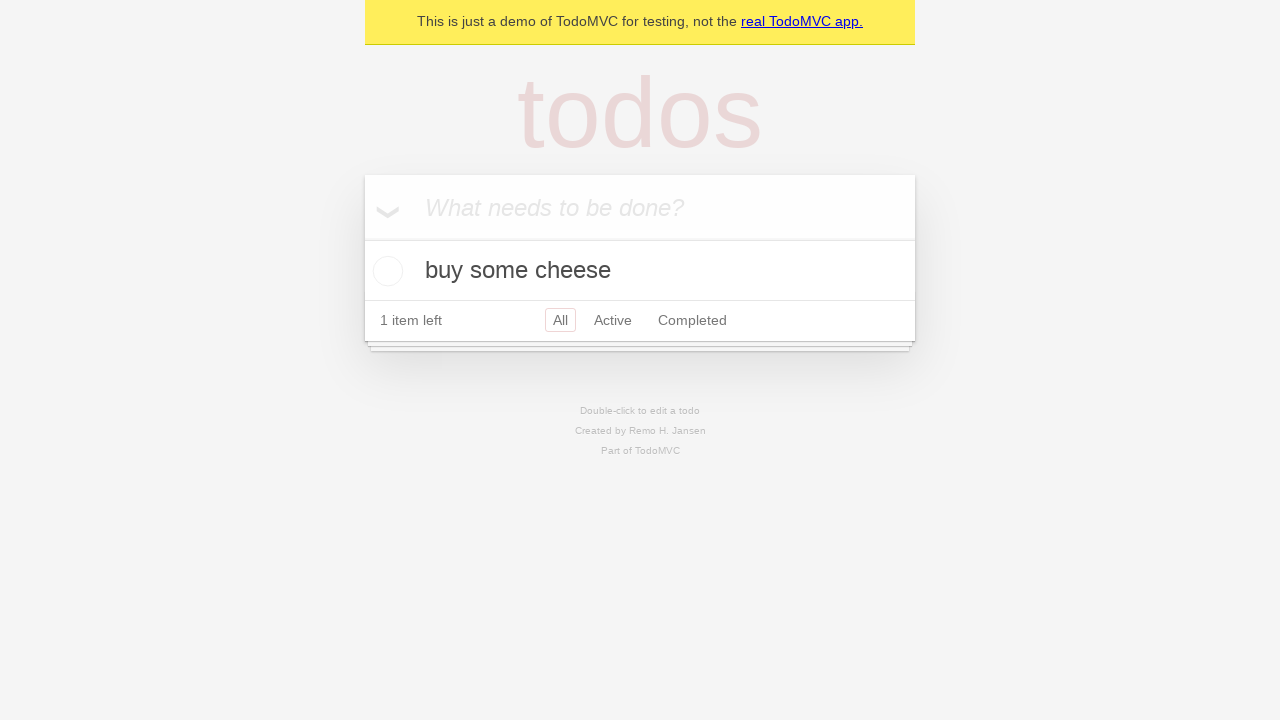

Filled todo input with 'feed the cat' on internal:attr=[placeholder="What needs to be done?"i]
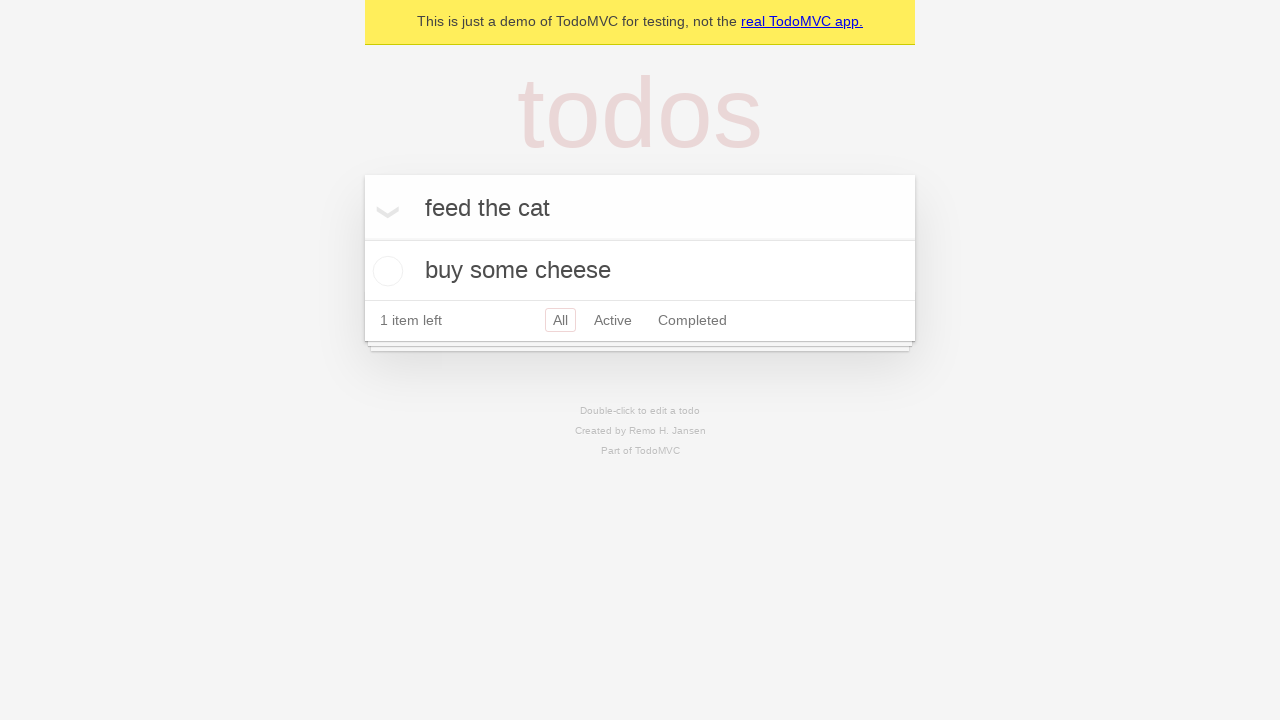

Pressed Enter to create todo 'feed the cat' on internal:attr=[placeholder="What needs to be done?"i]
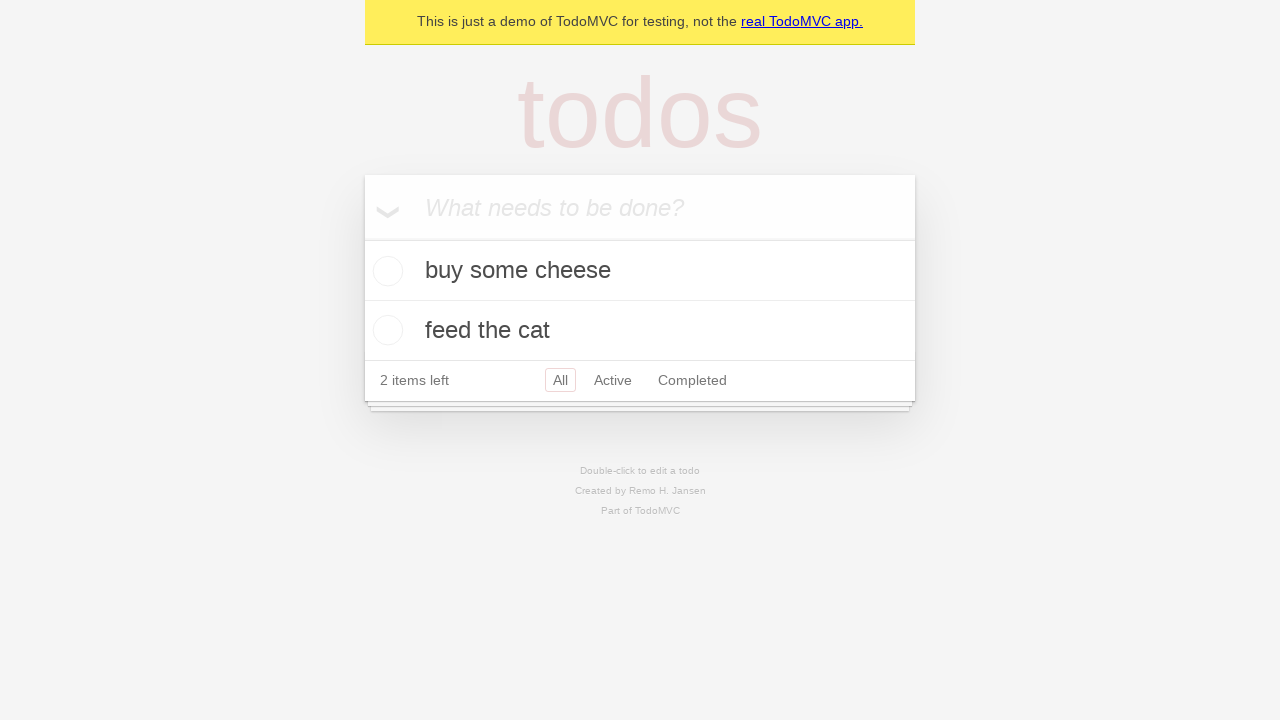

Filled todo input with 'book a doctors appointment' on internal:attr=[placeholder="What needs to be done?"i]
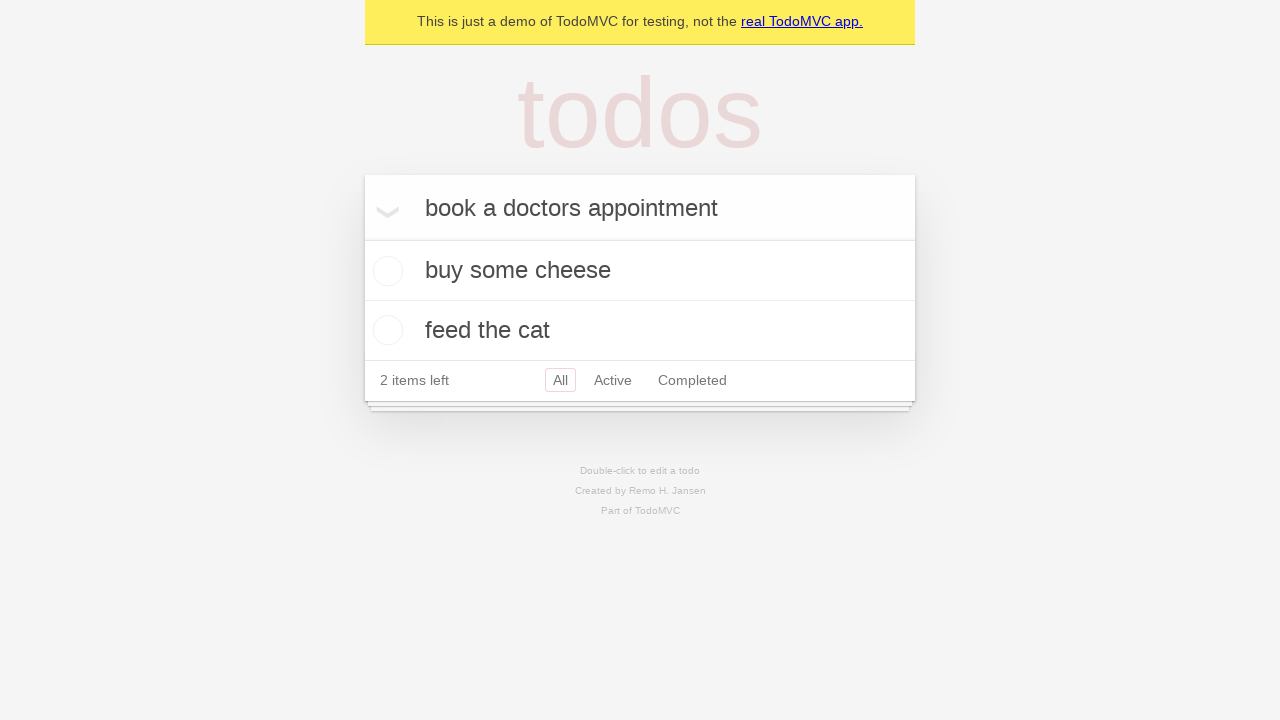

Pressed Enter to create todo 'book a doctors appointment' on internal:attr=[placeholder="What needs to be done?"i]
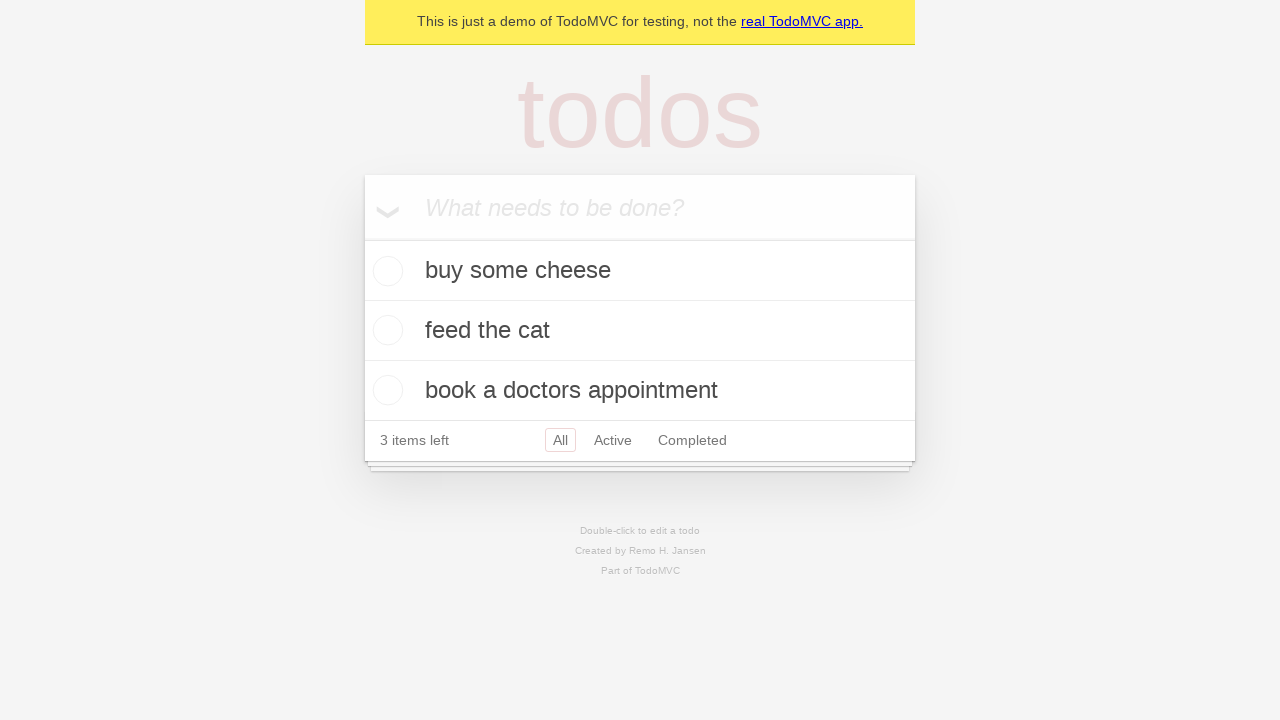

Checked the first todo item at (385, 271) on .todo-list li .toggle >> nth=0
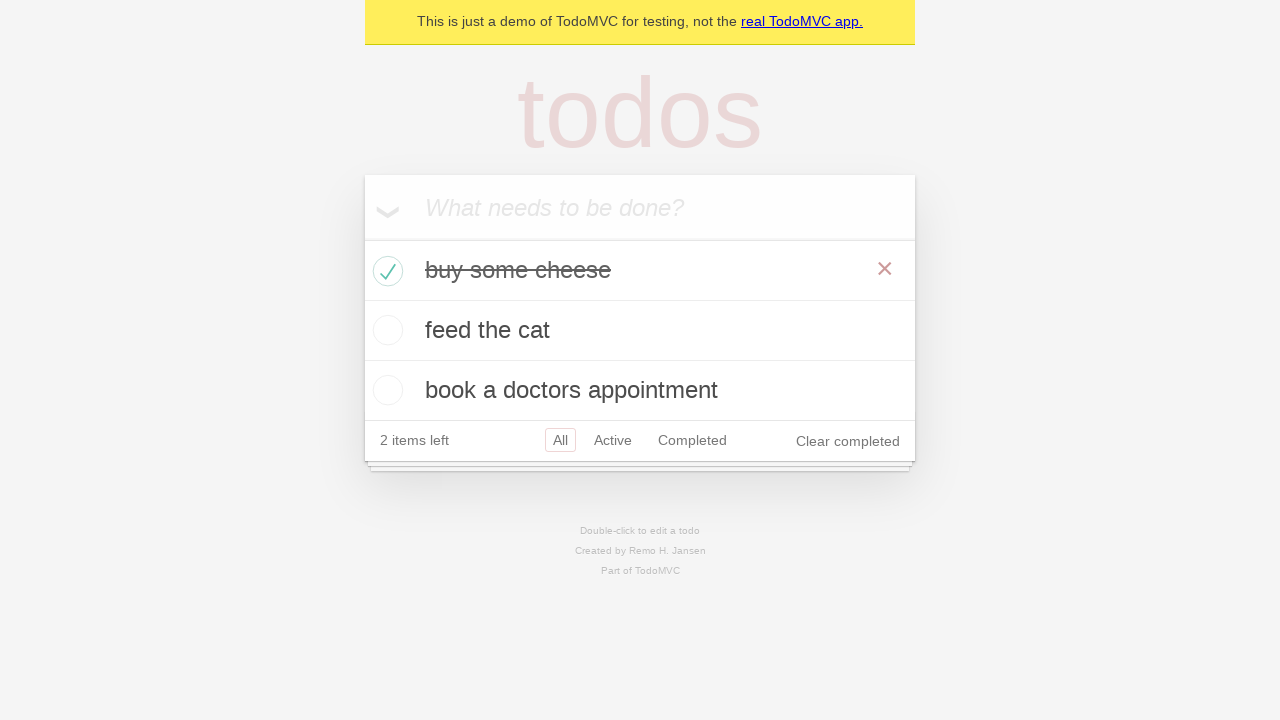

Clear completed button appeared after marking item as complete
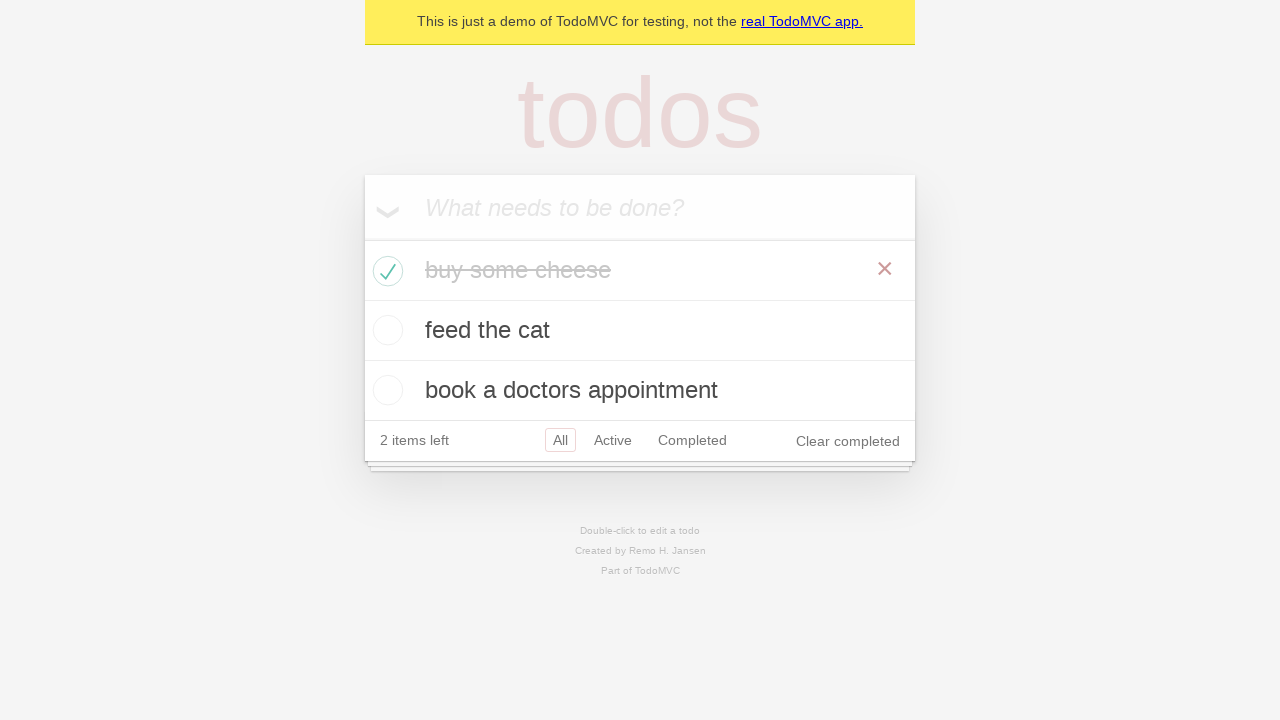

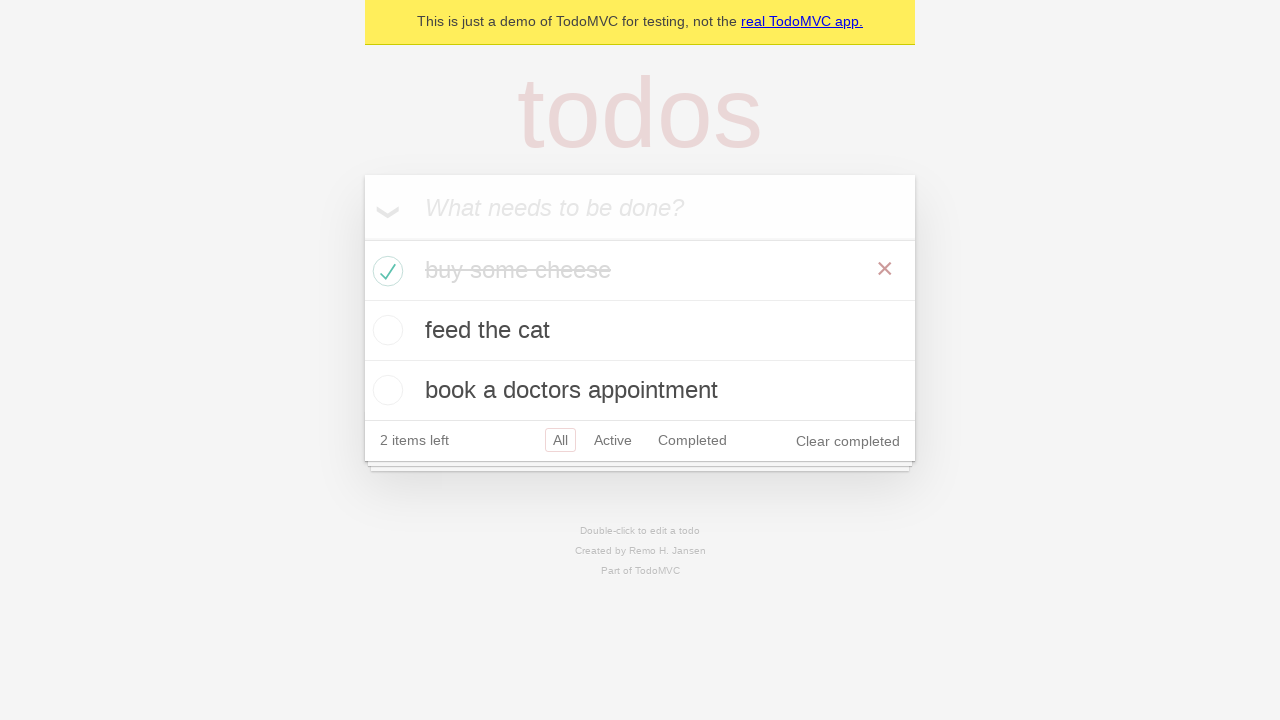